Tests form submission with dynamically attributed input fields by filling username and password fields and clicking login button

Starting URL: https://v1.training-support.net/selenium/dynamic-attributes

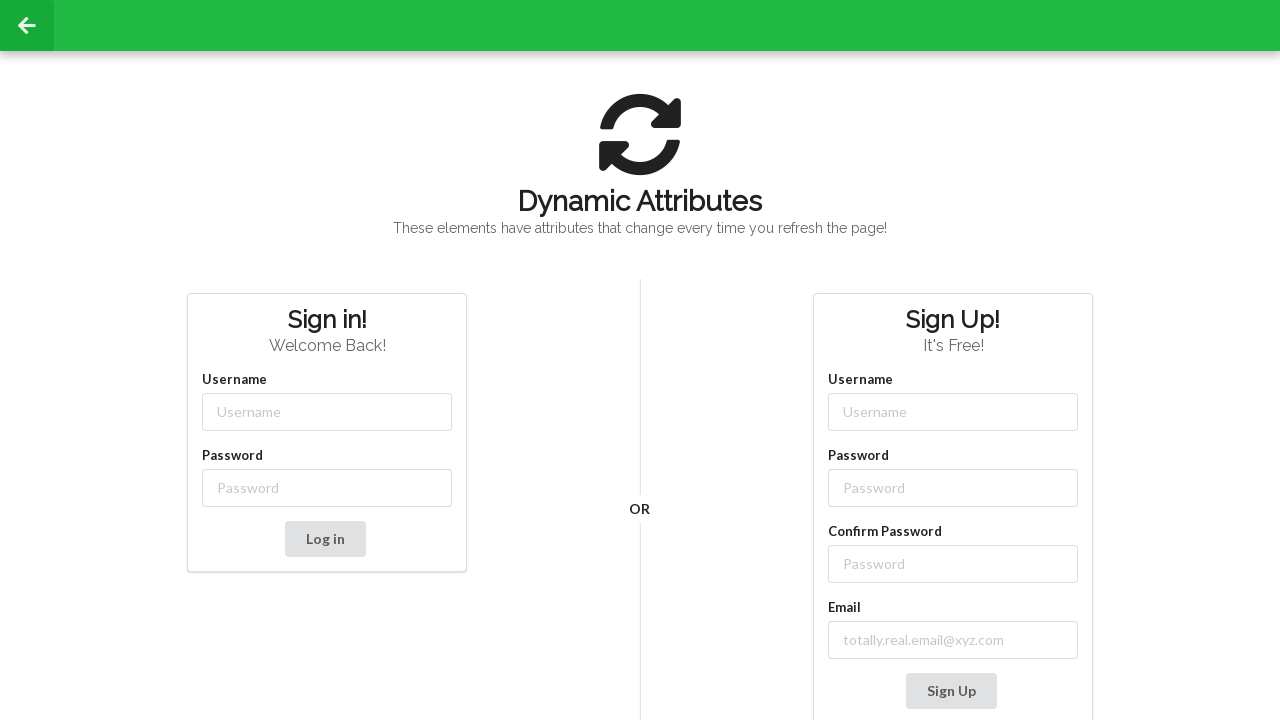

Filled username field with 'admin' using dynamic class attribute selector on //input[starts-with(@class,'username-')]
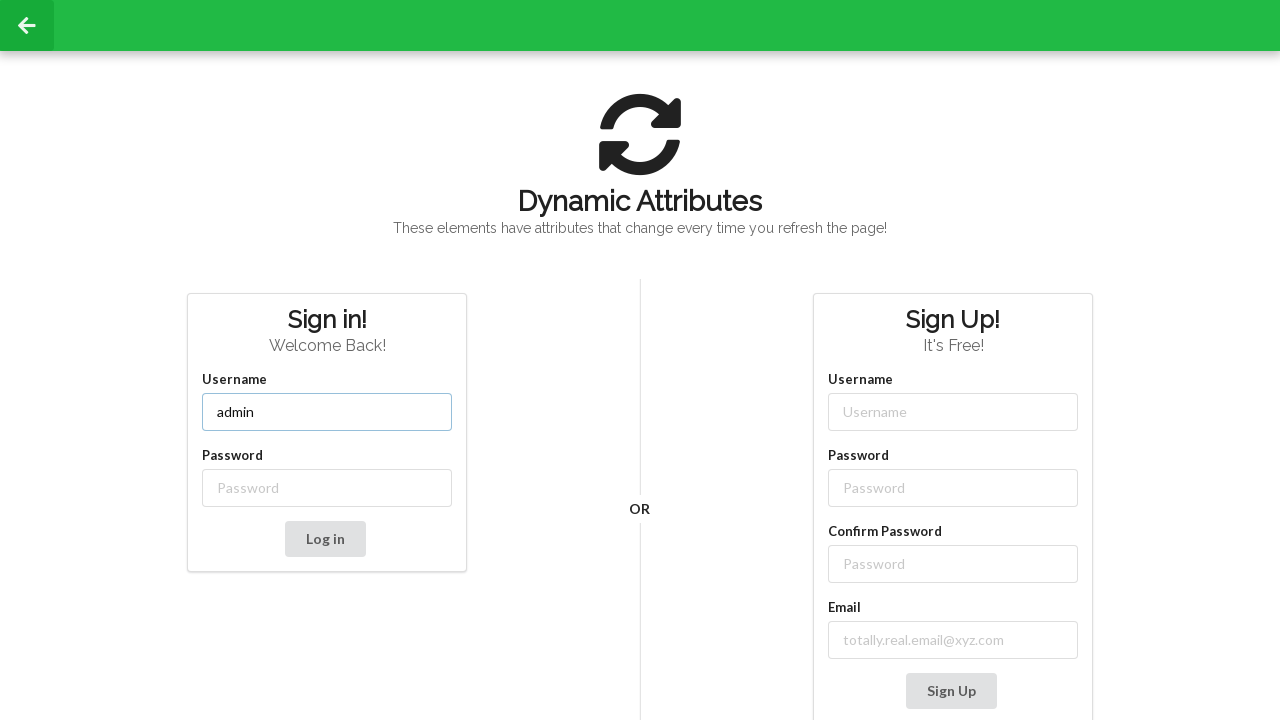

Filled password field with 'password' using dynamic class attribute selector on //input[starts-with(@class,'password-')]
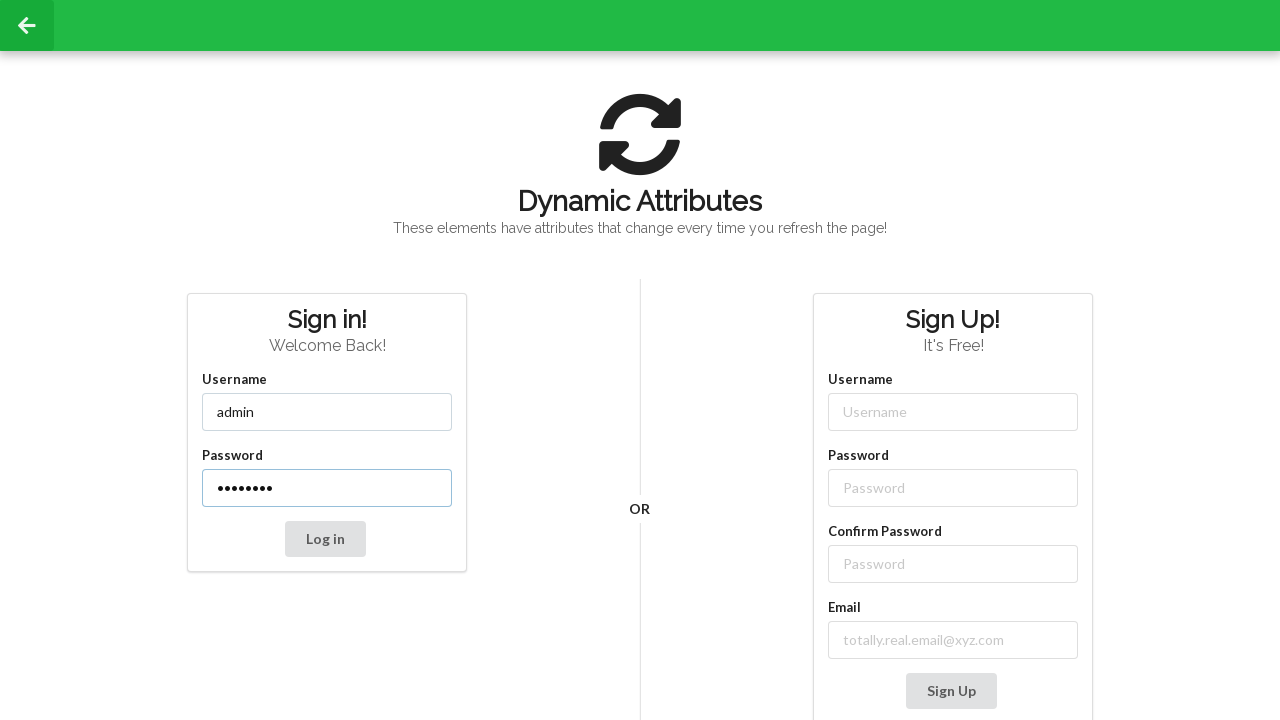

Clicked login button to submit form at (325, 539) on xpath=/html/body/div[2]/div/div[2]/div[2]/div/div[1]/div/div/button
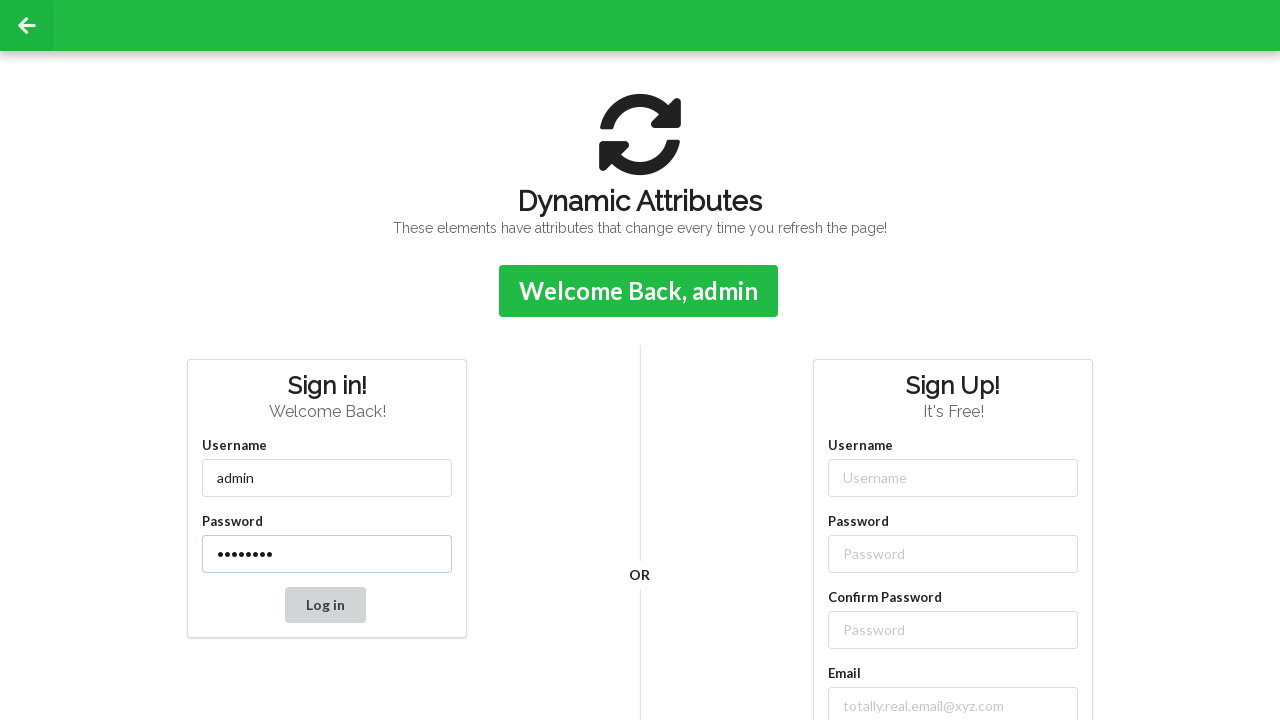

Form submission confirmed - action confirmation message appeared
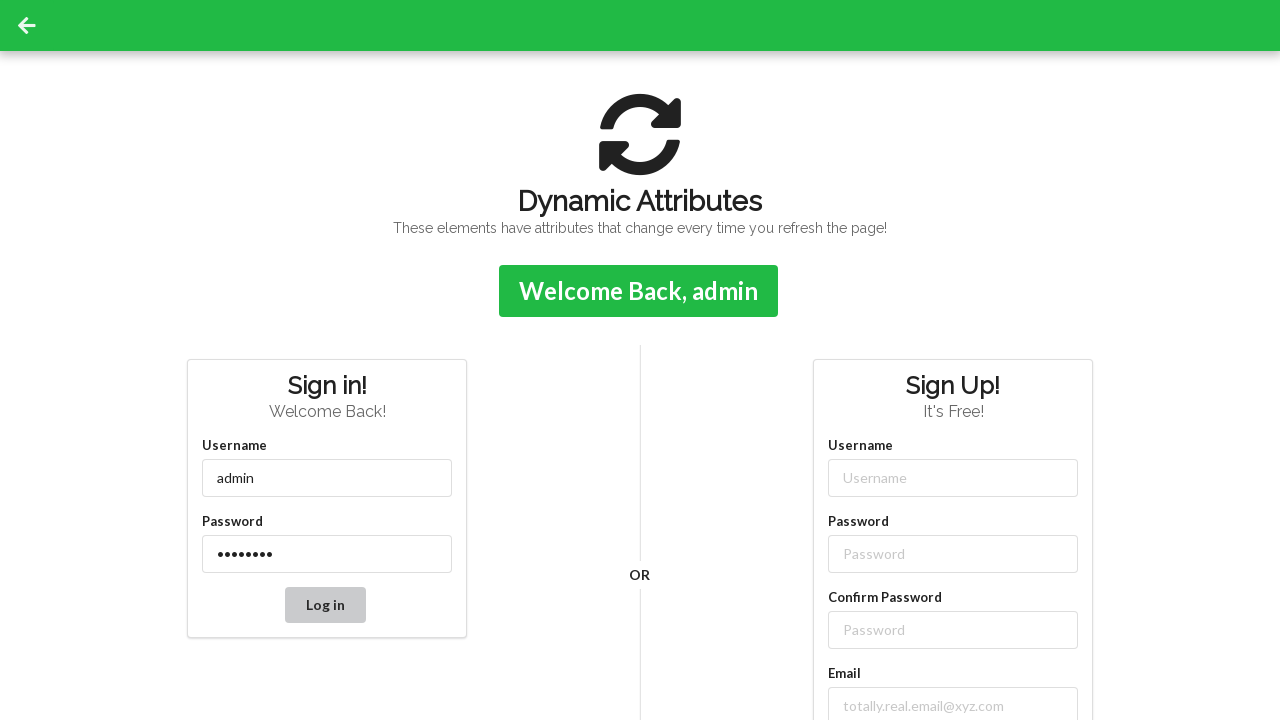

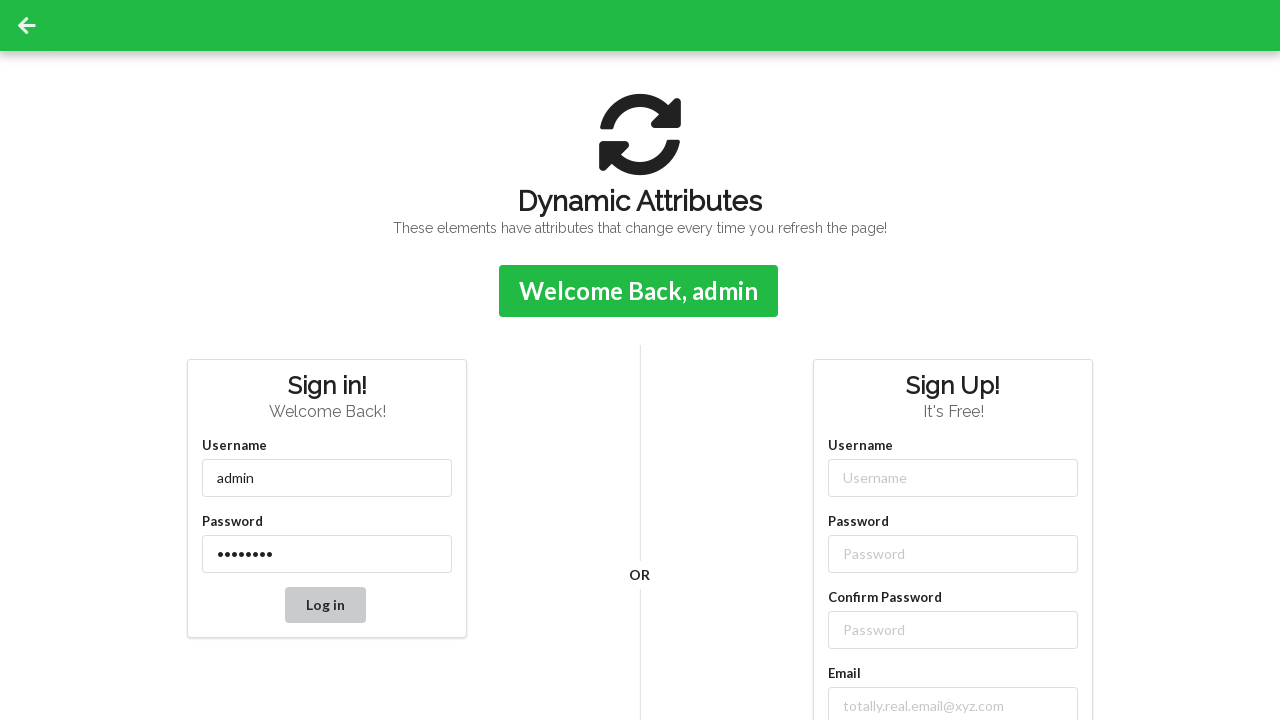